Tests table sorting functionality and searches for a specific item ("Rice") across paginated results, retrieving its price when found

Starting URL: https://rahulshettyacademy.com/seleniumPractise/#/offers

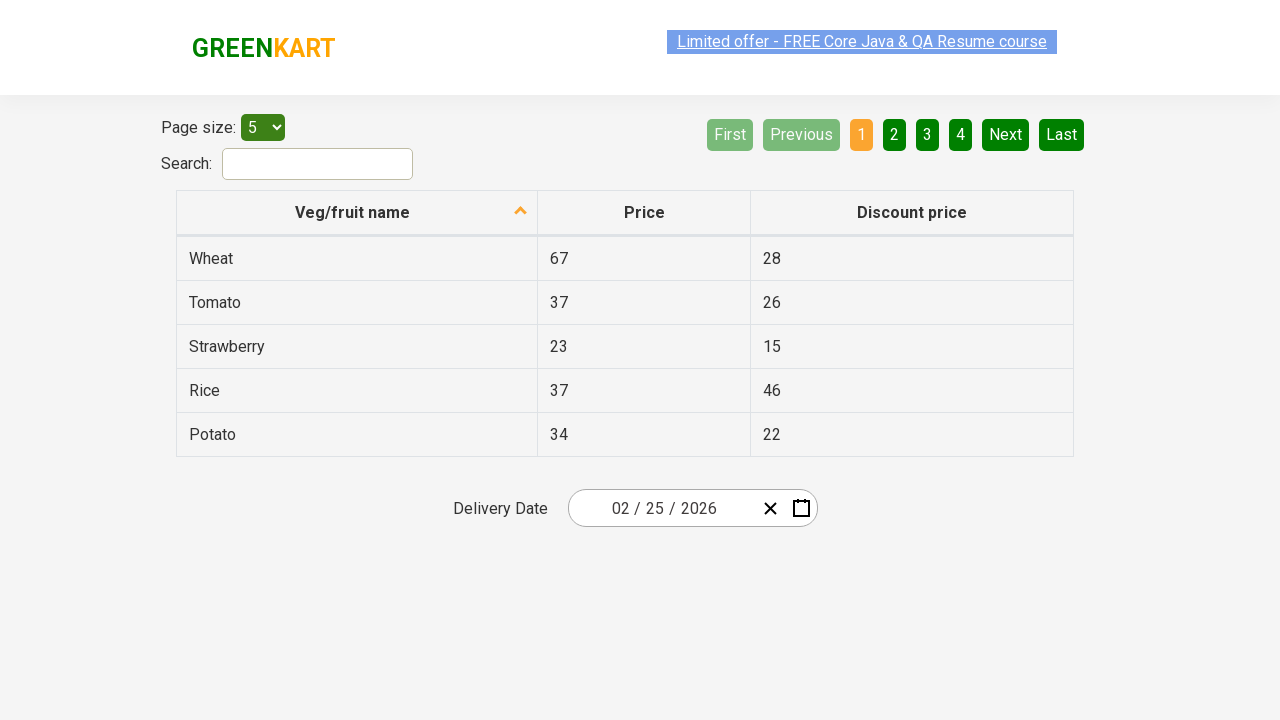

Clicked first column header to sort table at (357, 213) on xpath=//tr/th[1]
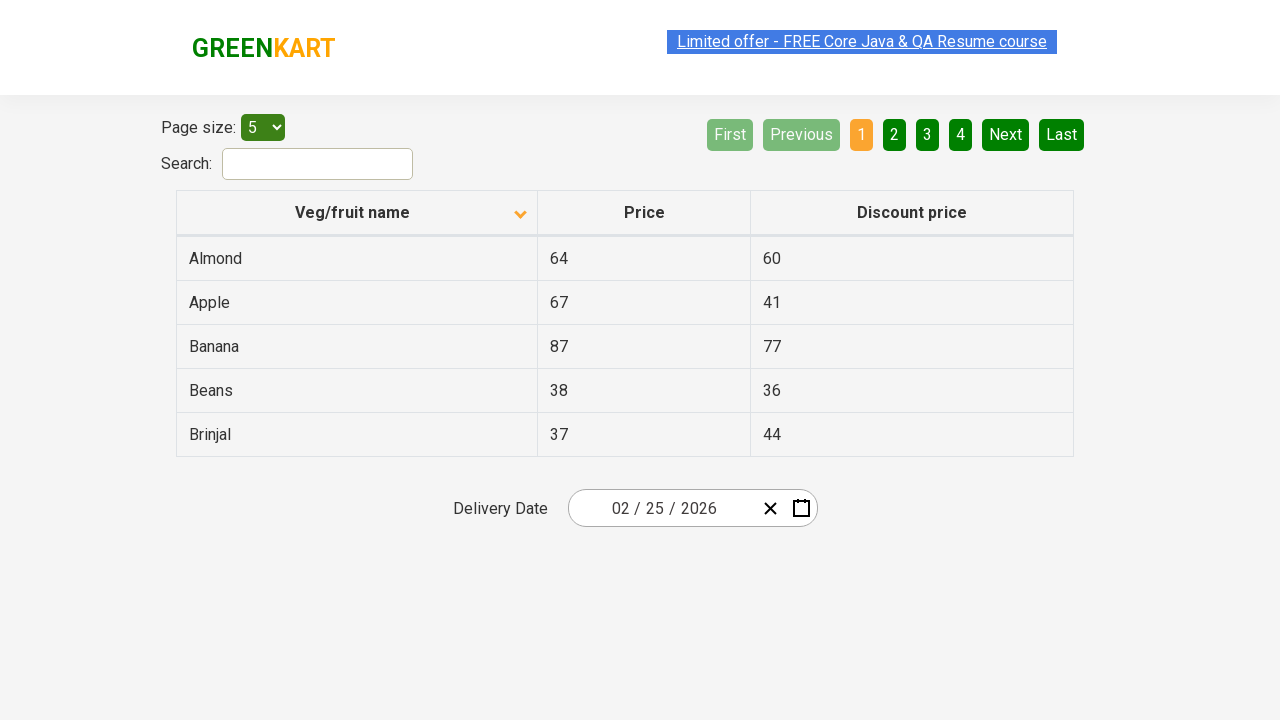

Retrieved all items from first column
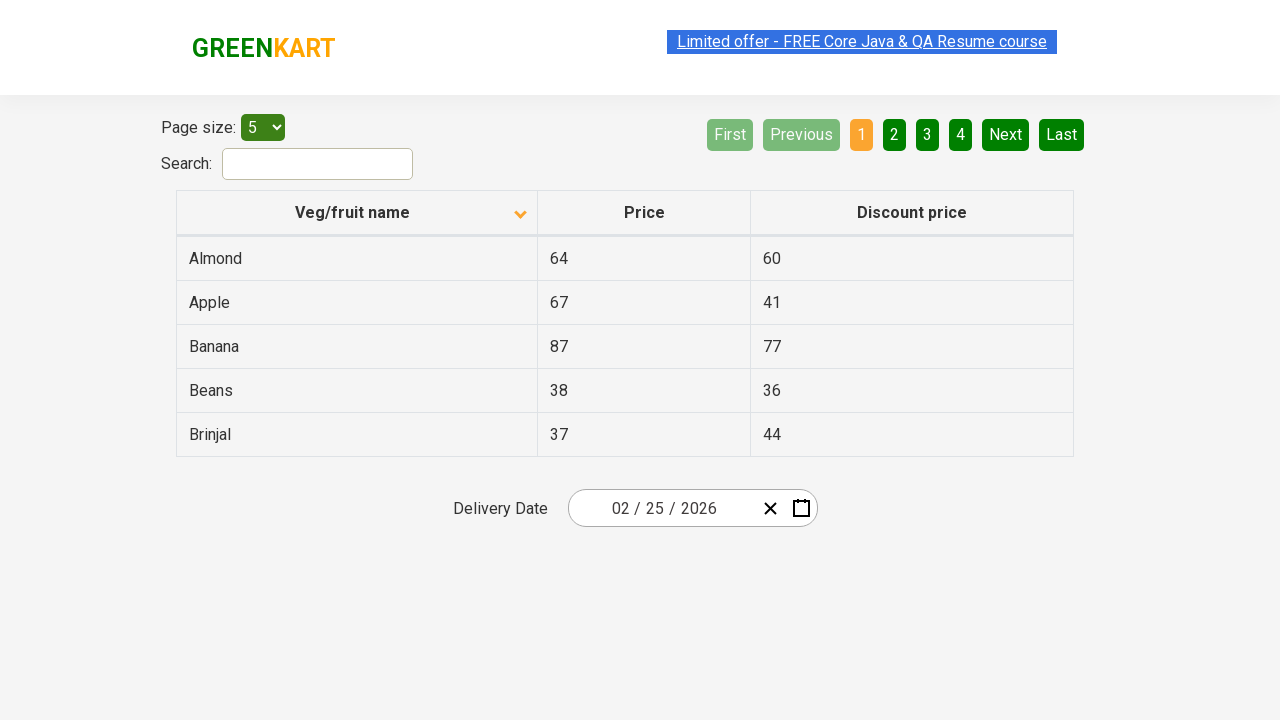

Verified table is properly sorted
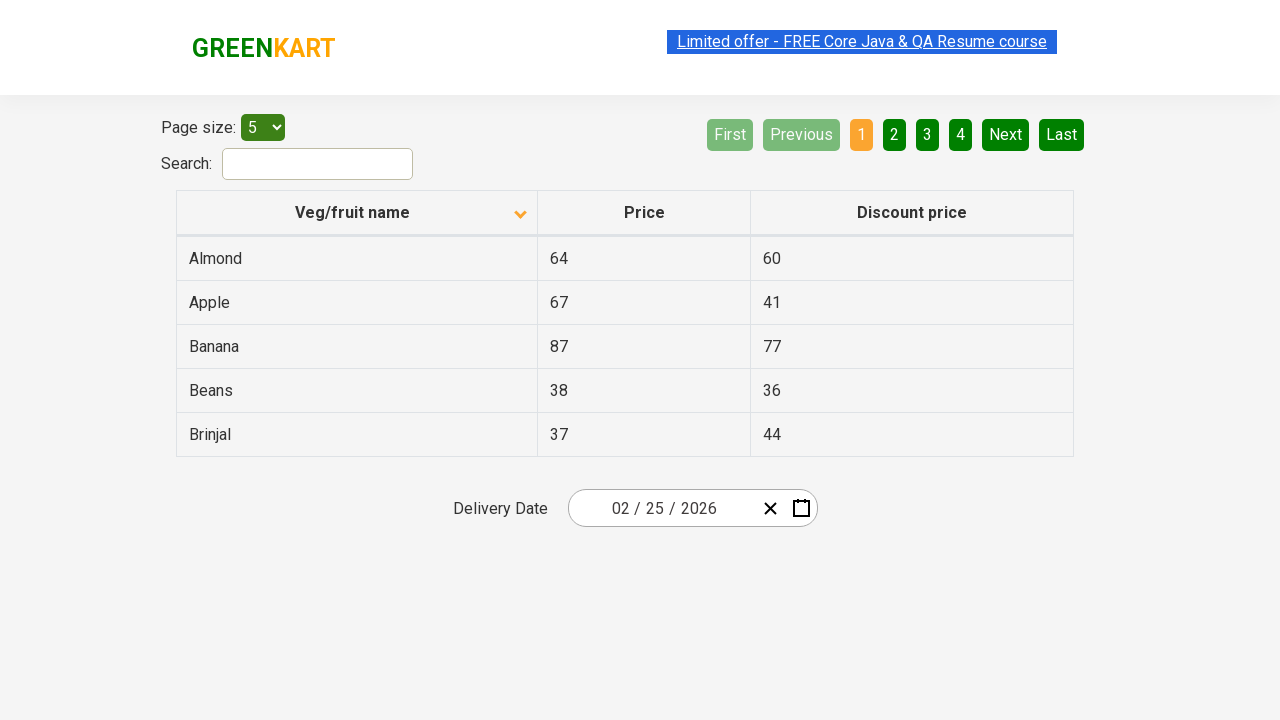

Retrieved all items from current page
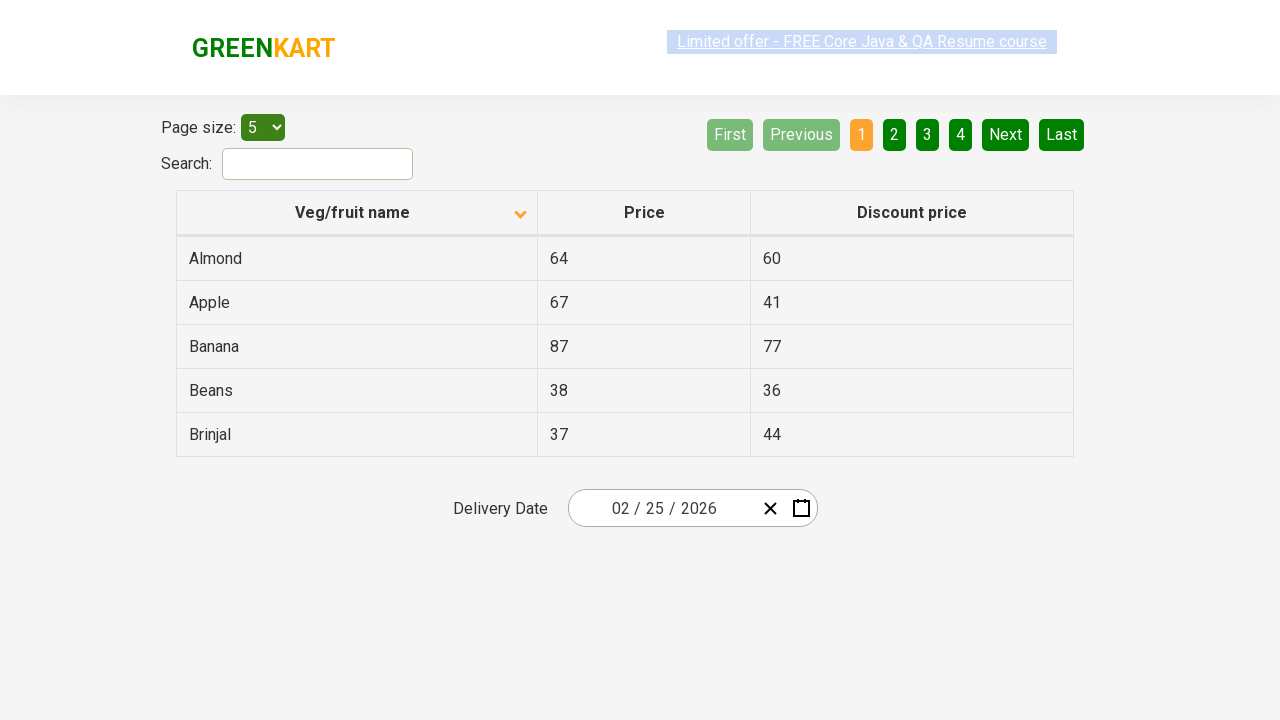

Clicked Next button to navigate to next page at (1006, 134) on a[aria-label='Next']
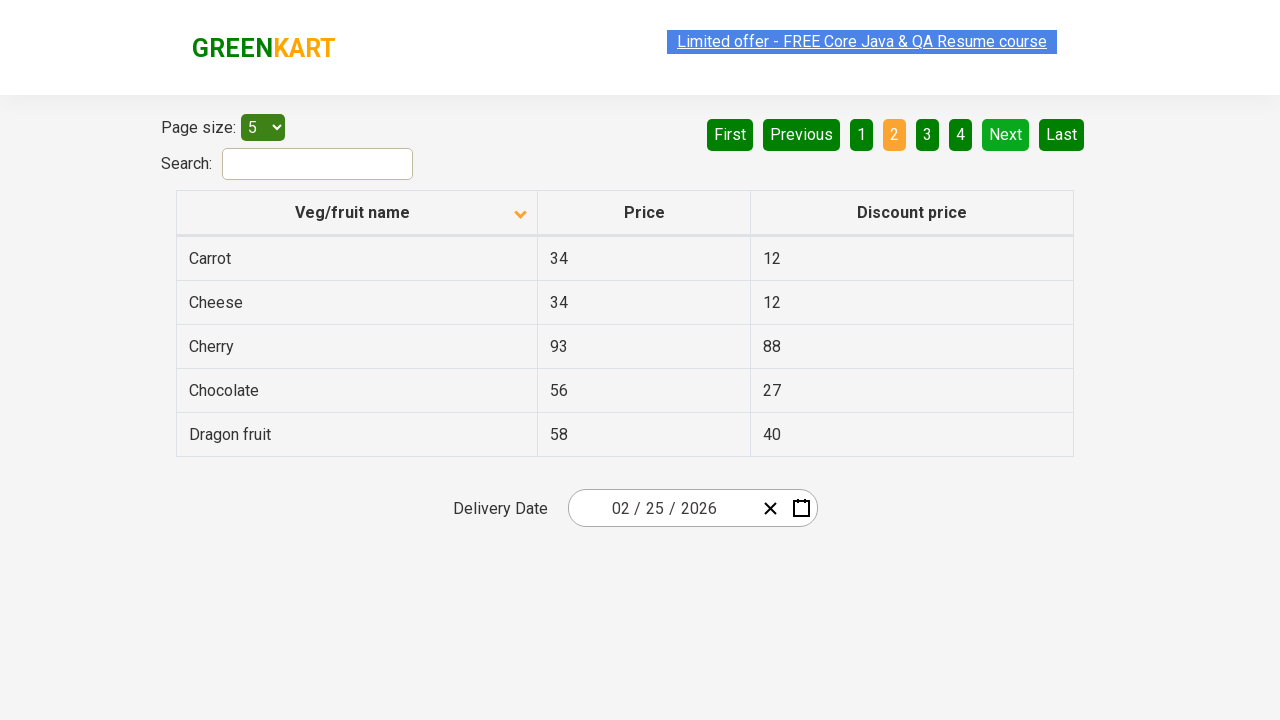

Waited for table to update on new page
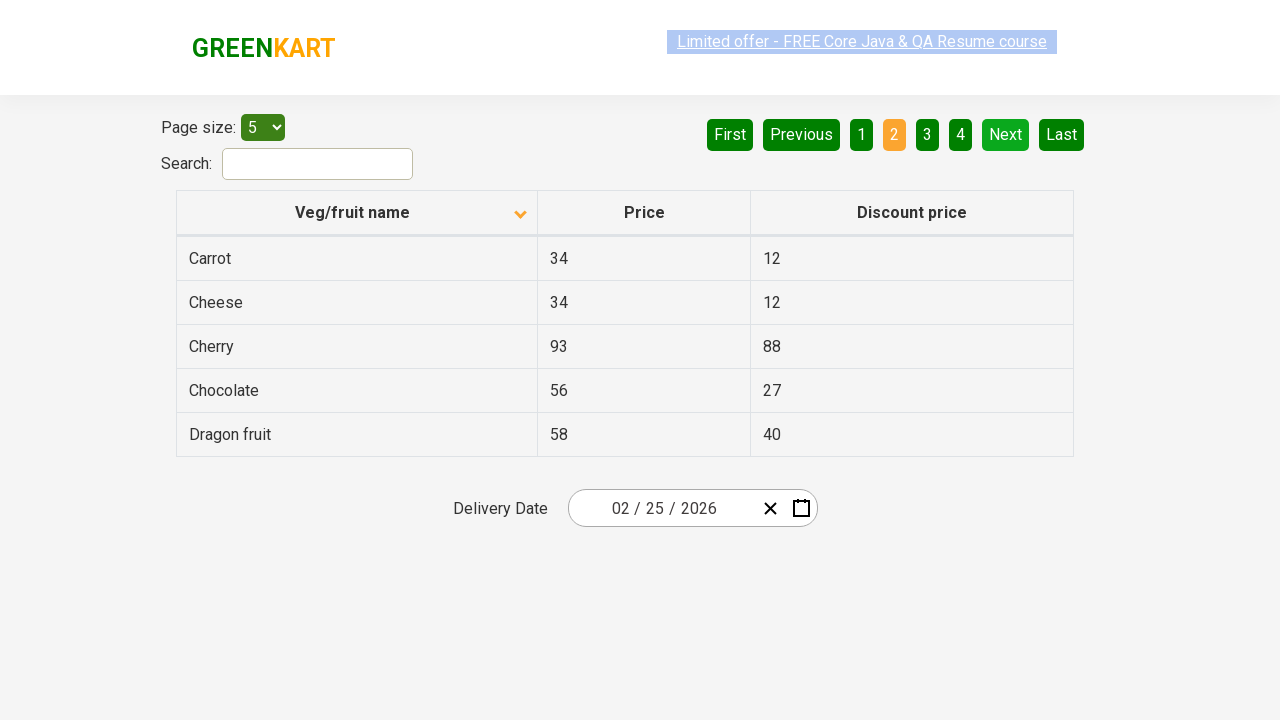

Retrieved all items from current page
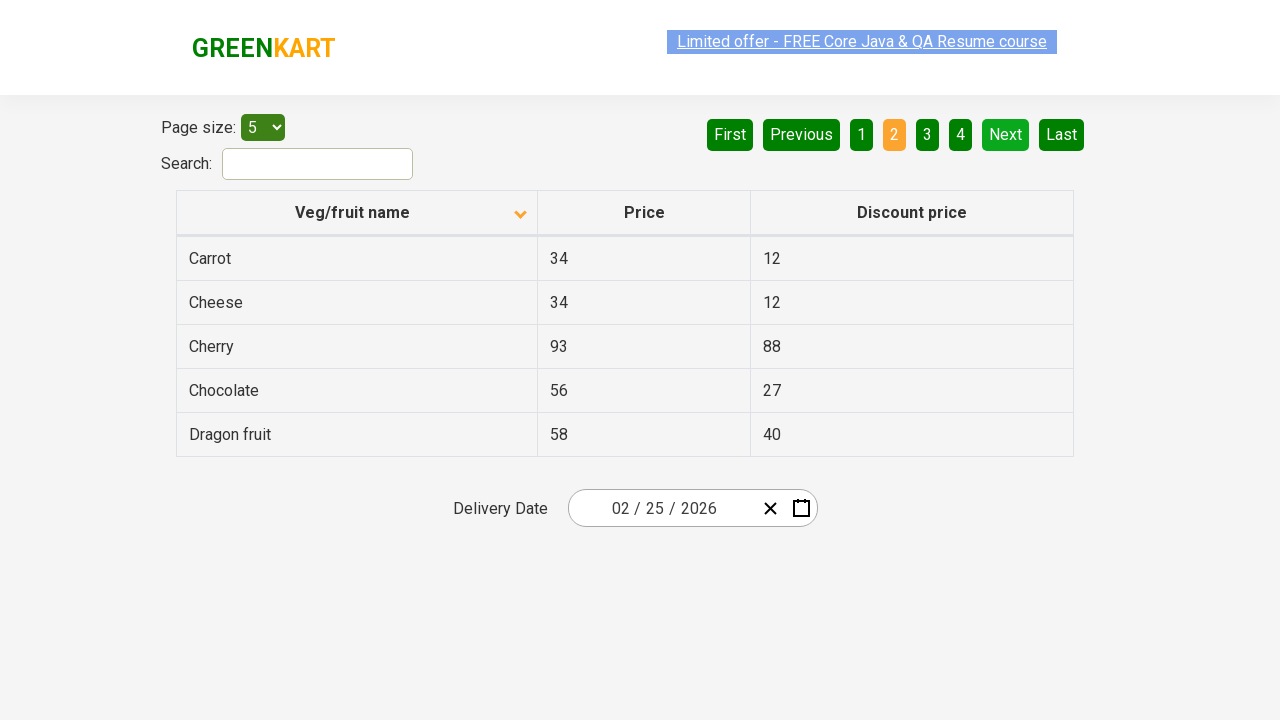

Clicked Next button to navigate to next page at (1006, 134) on a[aria-label='Next']
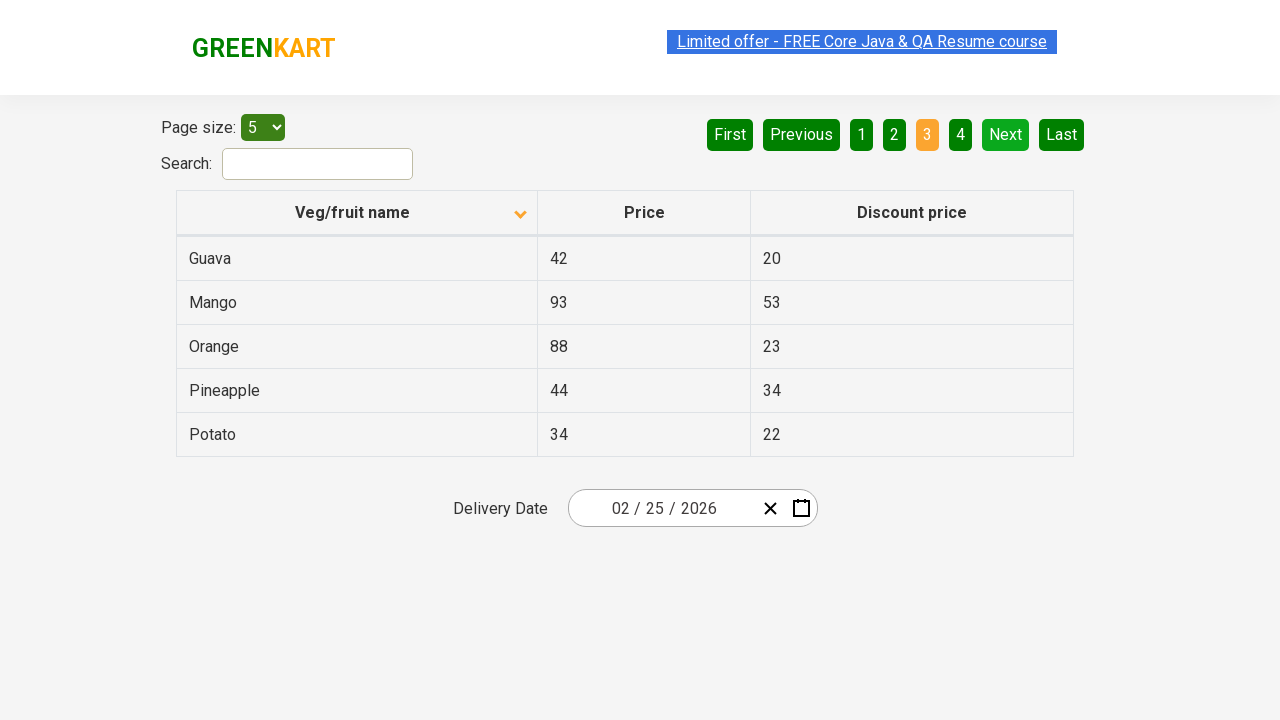

Waited for table to update on new page
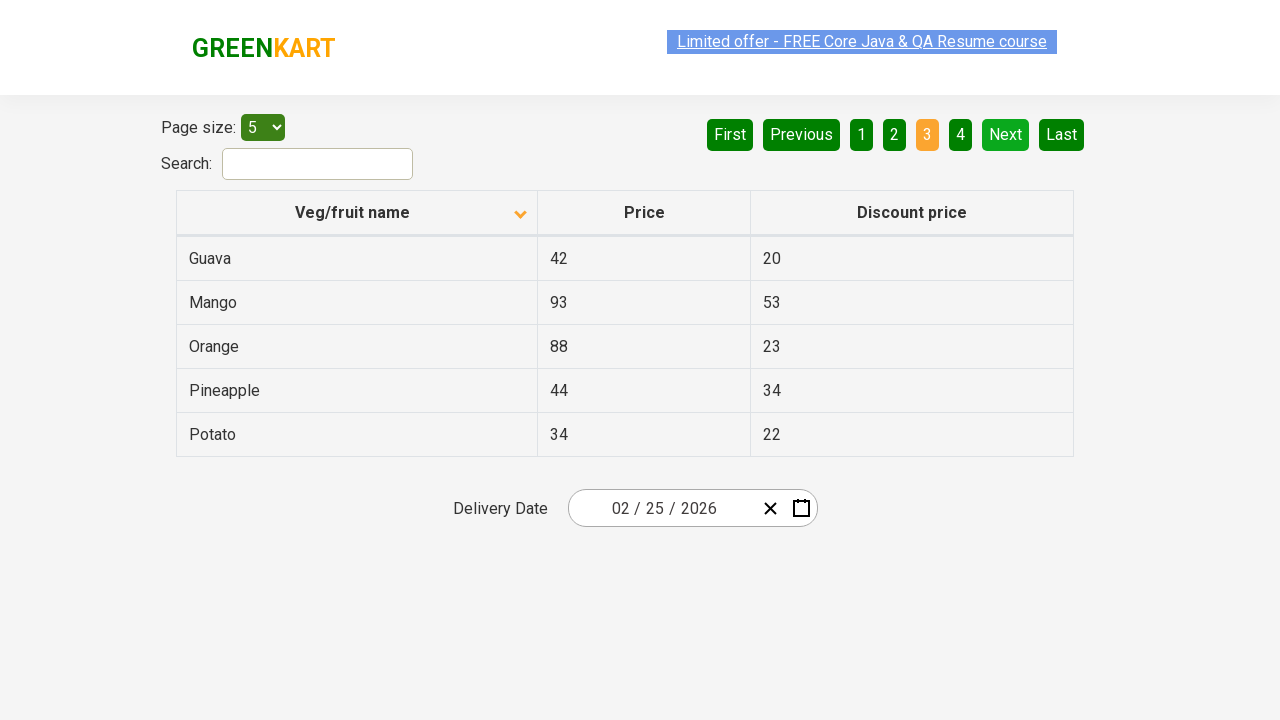

Retrieved all items from current page
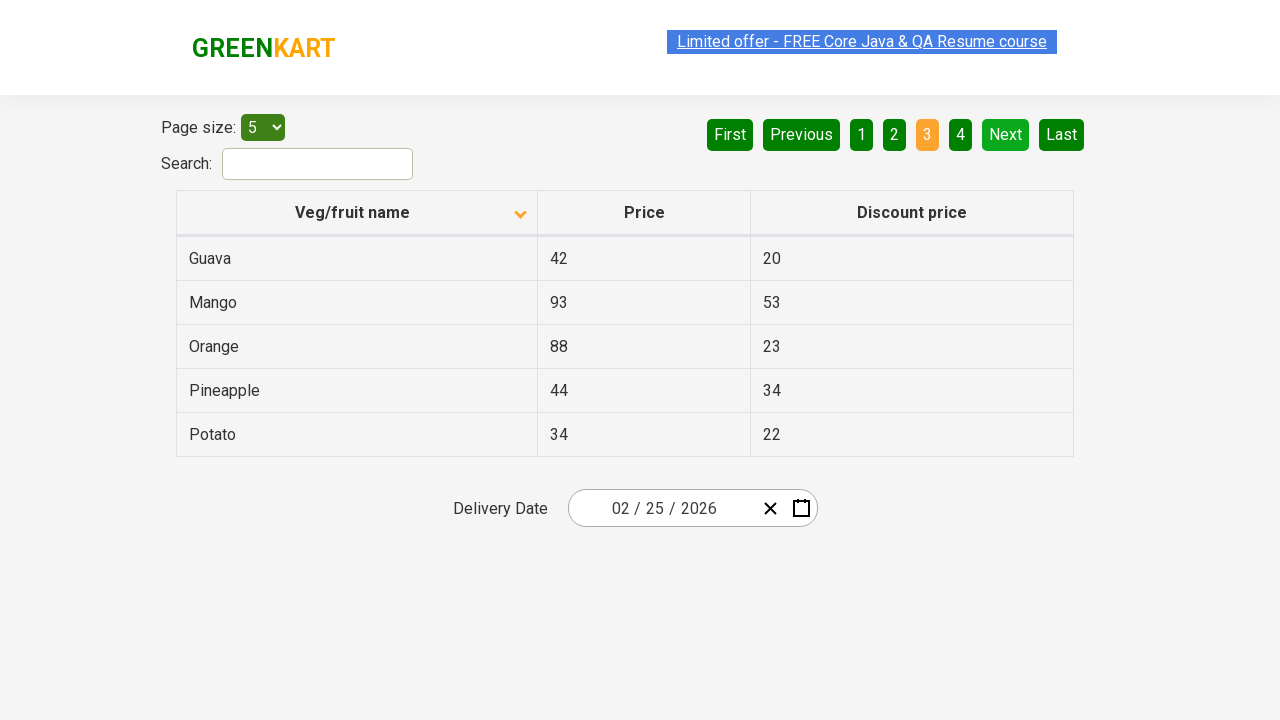

Clicked Next button to navigate to next page at (1006, 134) on a[aria-label='Next']
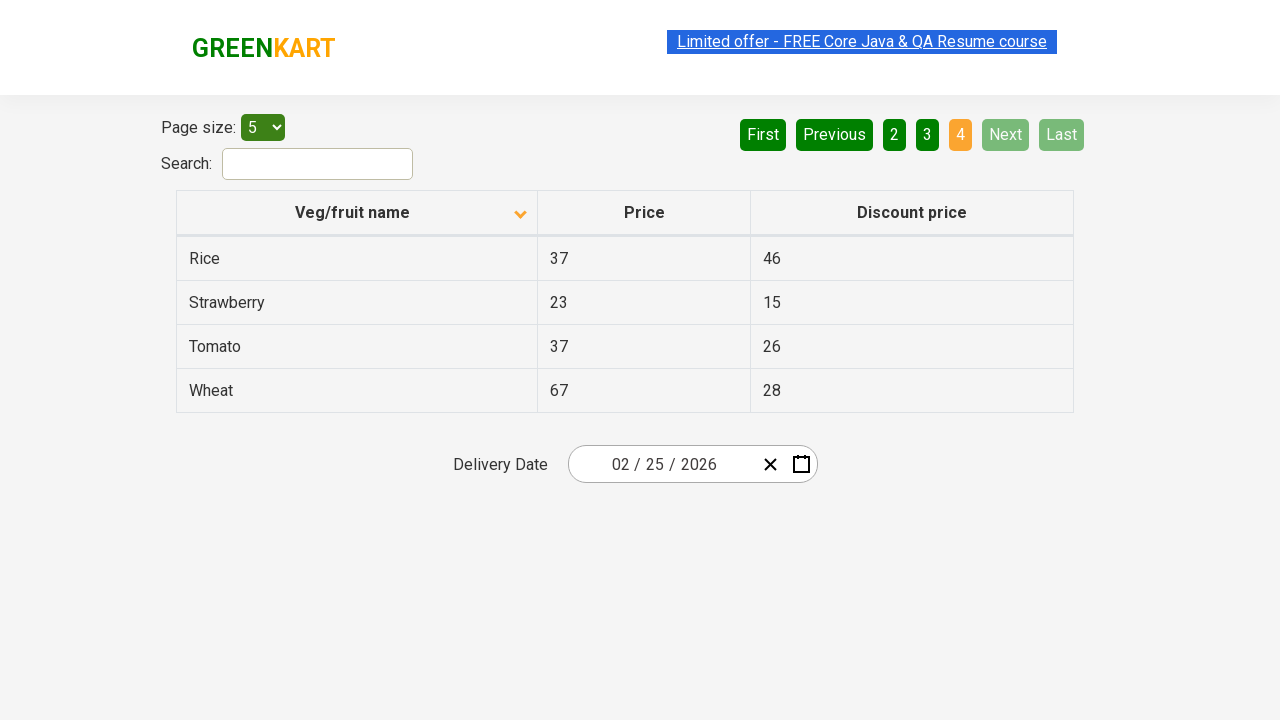

Waited for table to update on new page
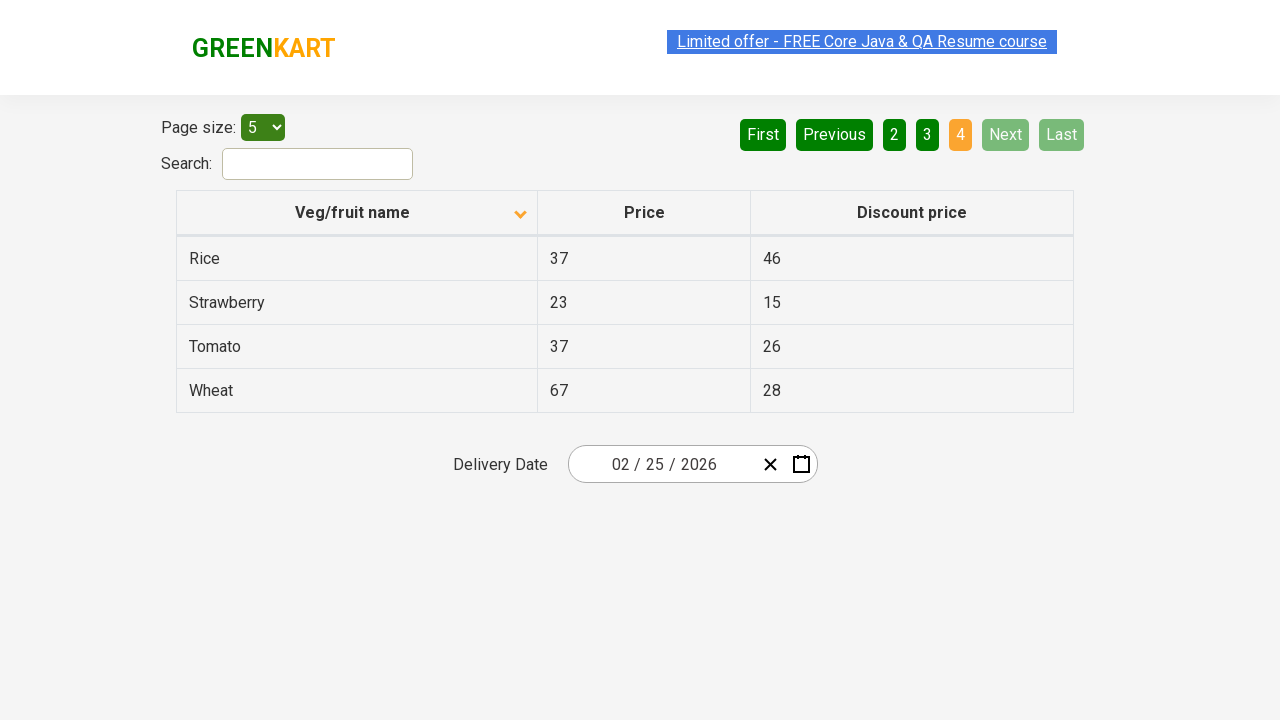

Retrieved all items from current page
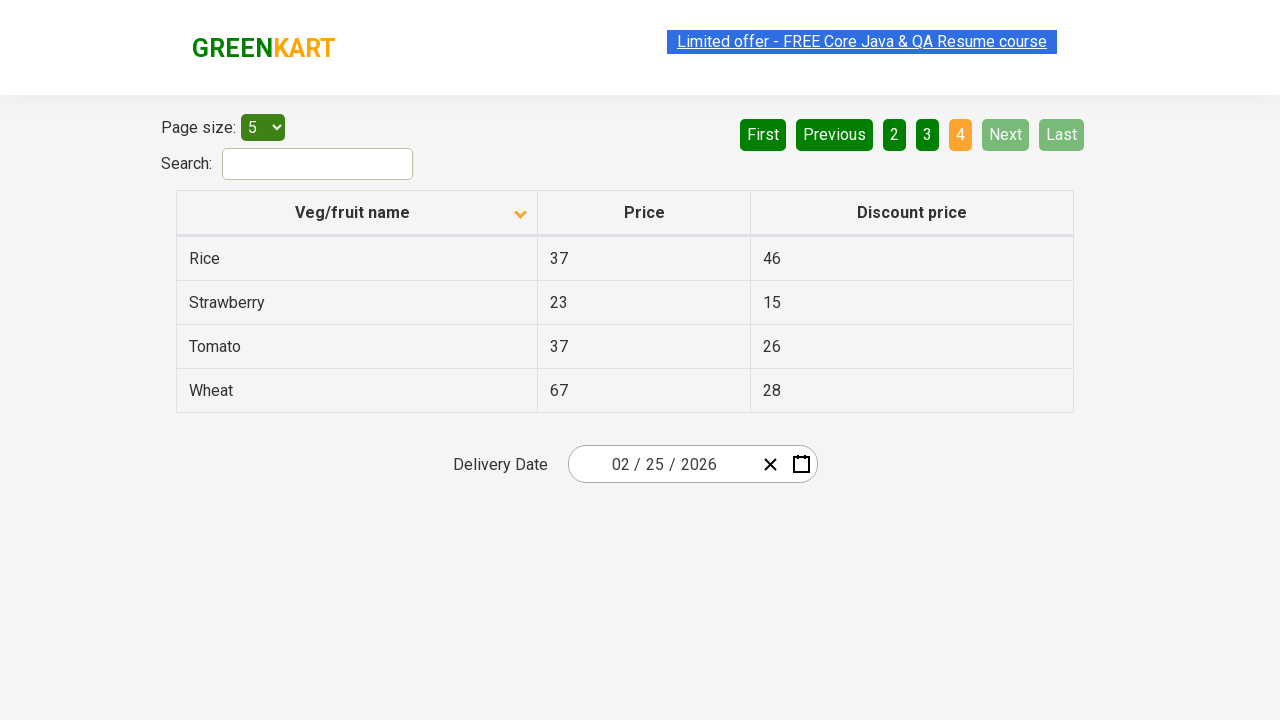

Found Rice in table with price: 37
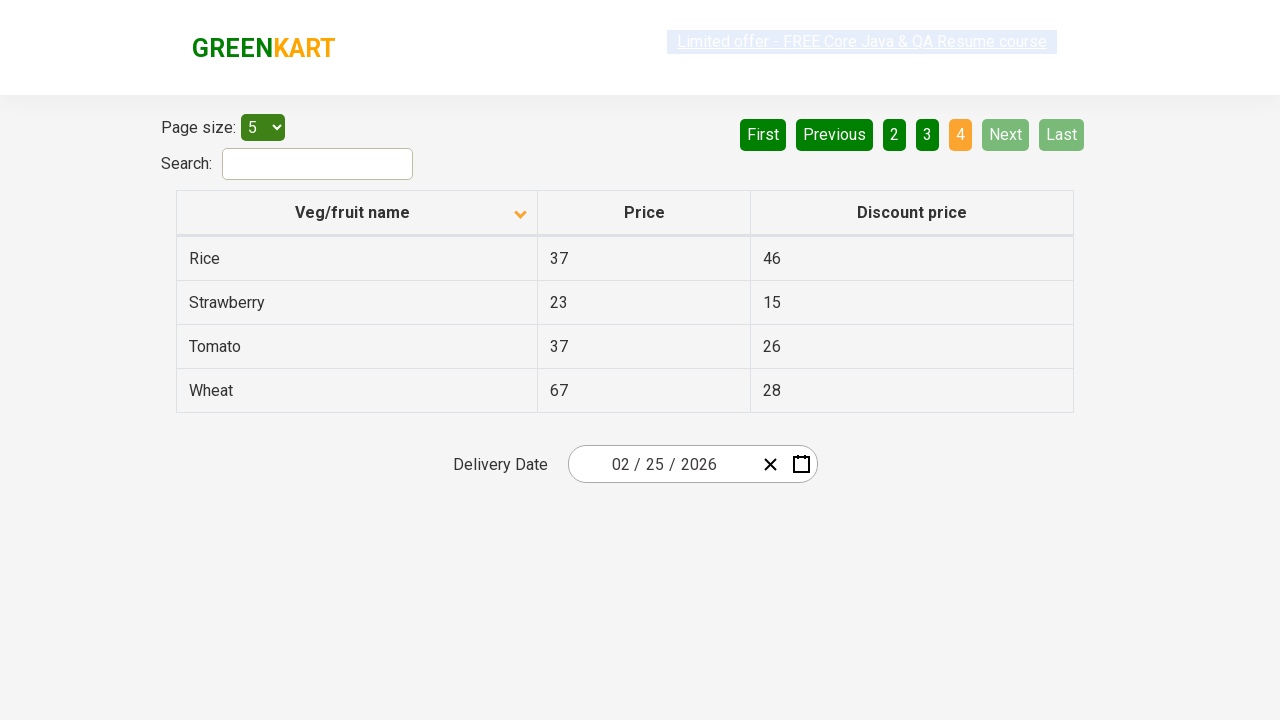

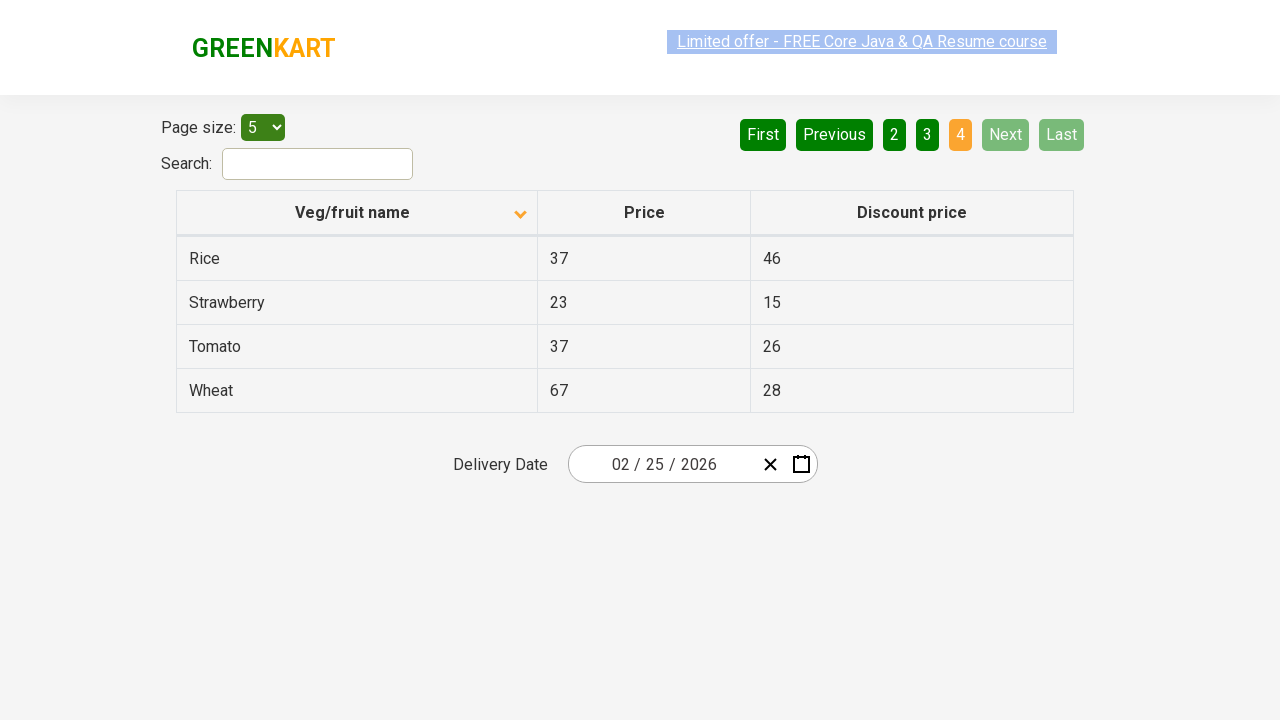